Tests text input functionality by entering text into a field and clicking a button to update its label

Starting URL: http://uitestingplayground.com/textinput

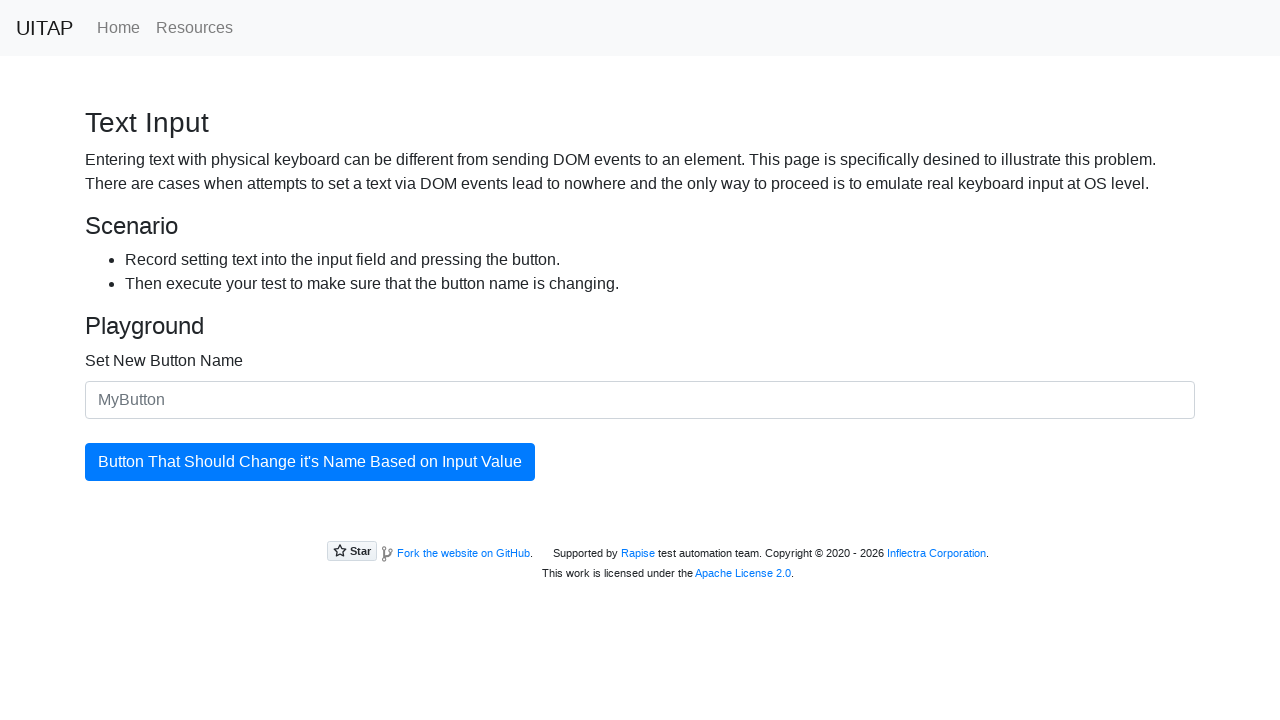

Entered 'SkyPro' into the text input field on #newButtonName
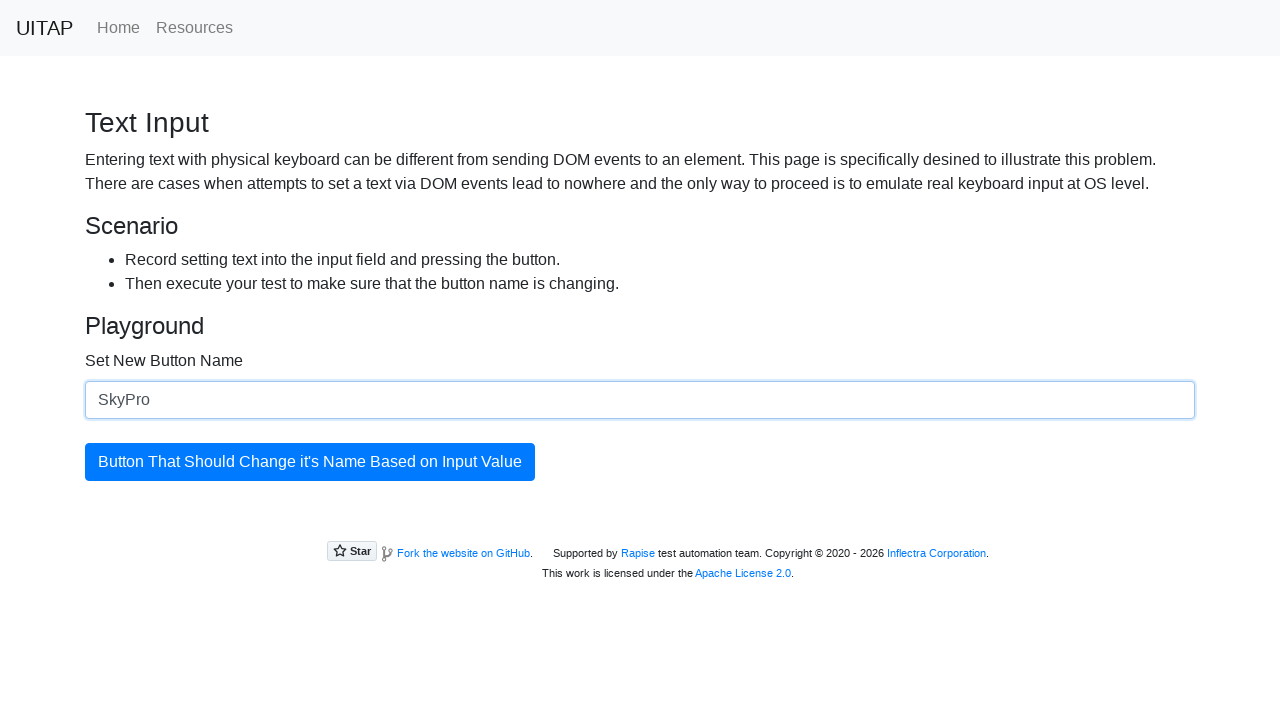

Clicked the button to update its label at (310, 462) on #updatingButton
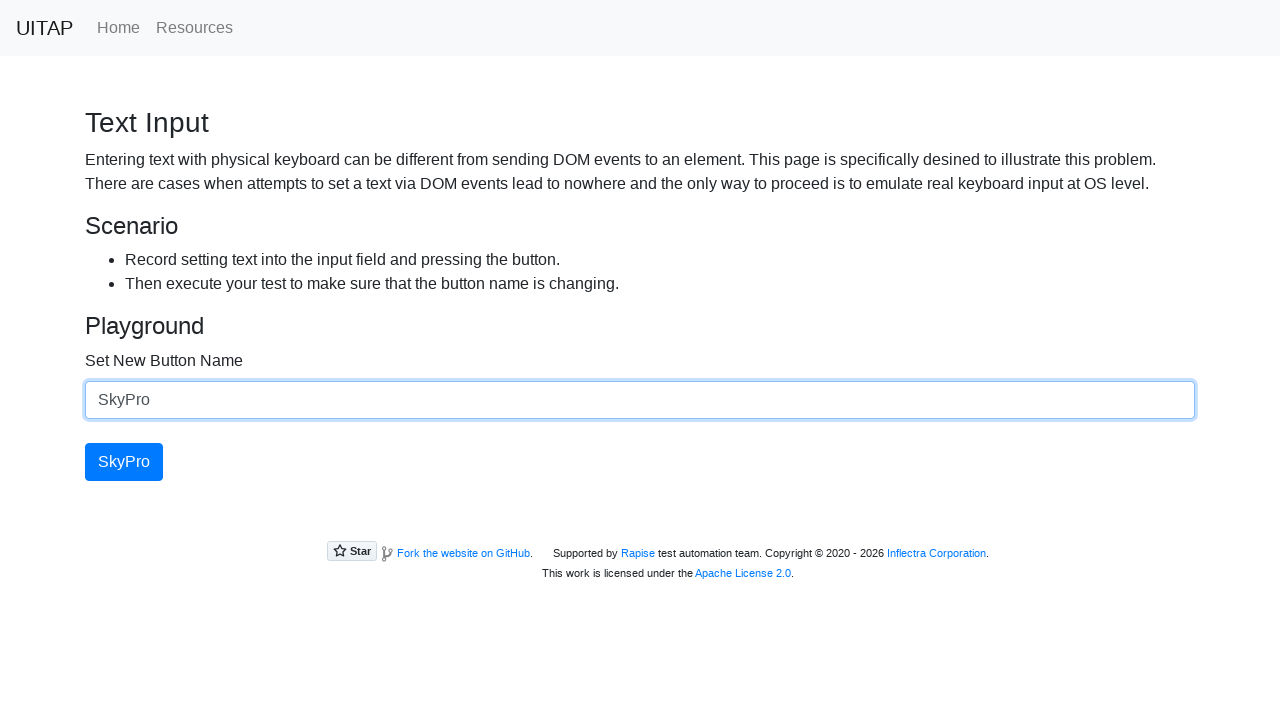

Retrieved button text content to verify update
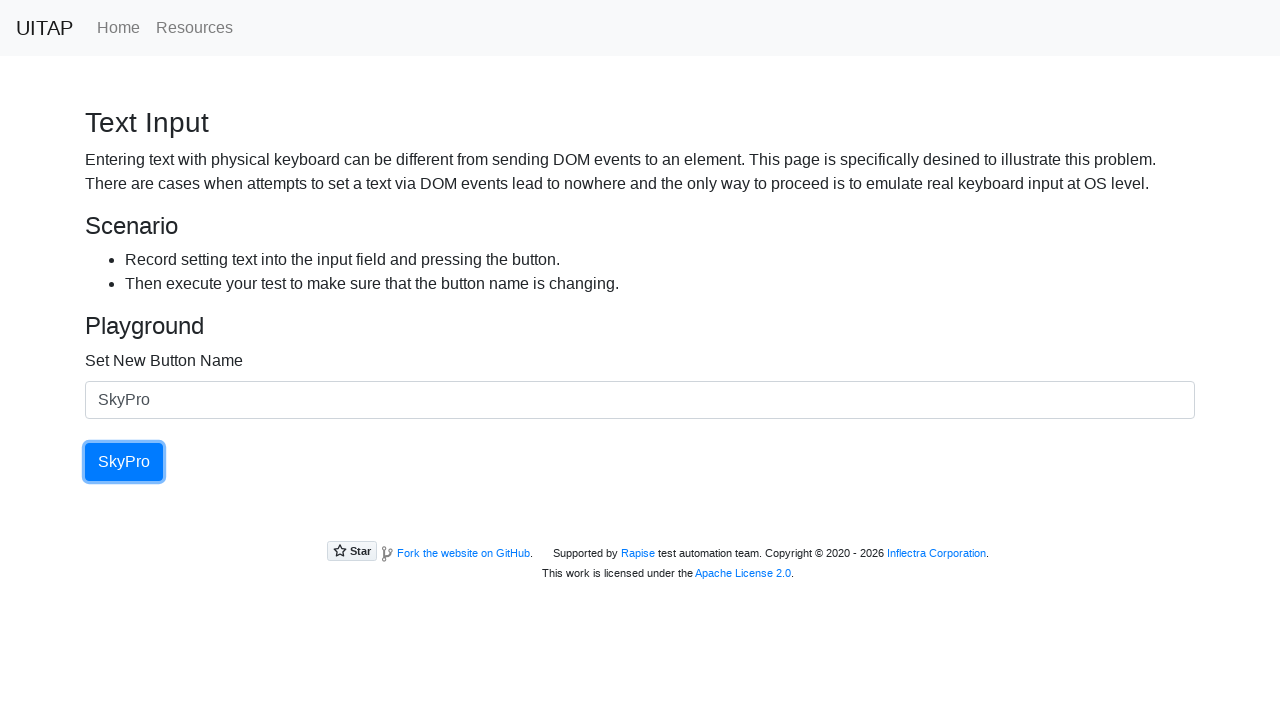

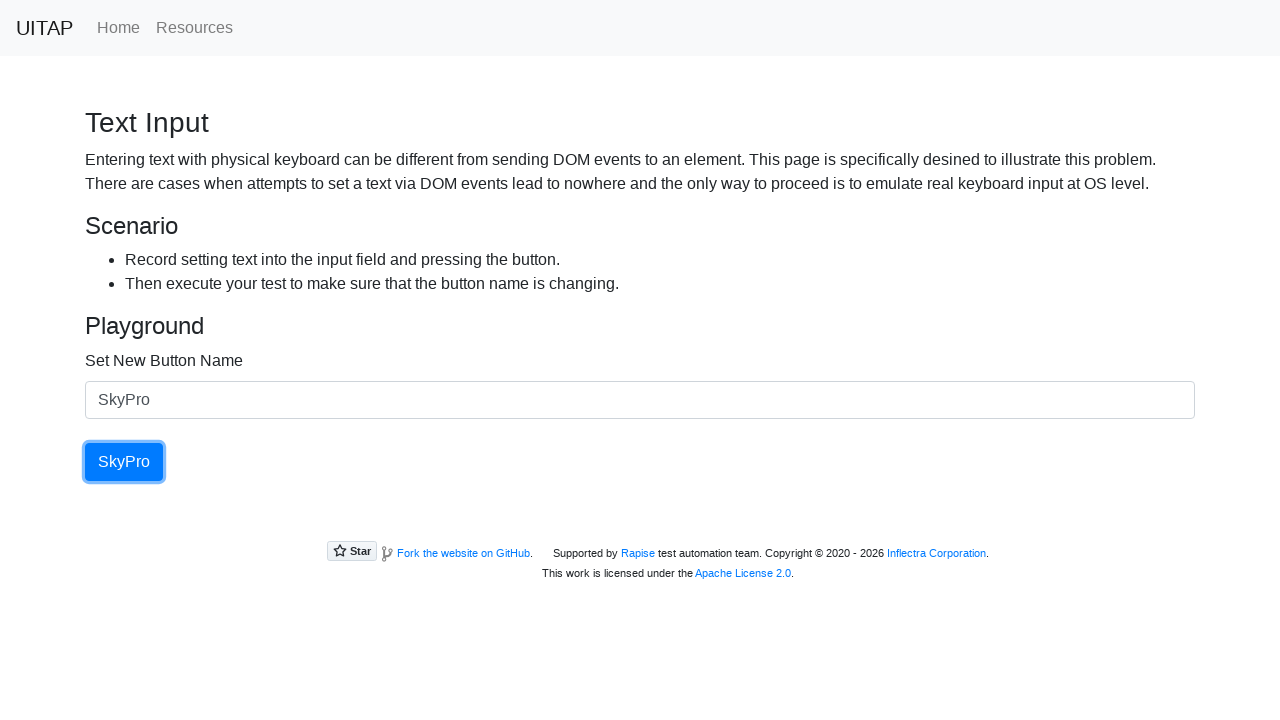